Tests the triangle type calculator by entering sides (4, 5, 4) and verifying the result

Starting URL: https://testpages.eviltester.com/styled/apps/triangle/triangle001.html

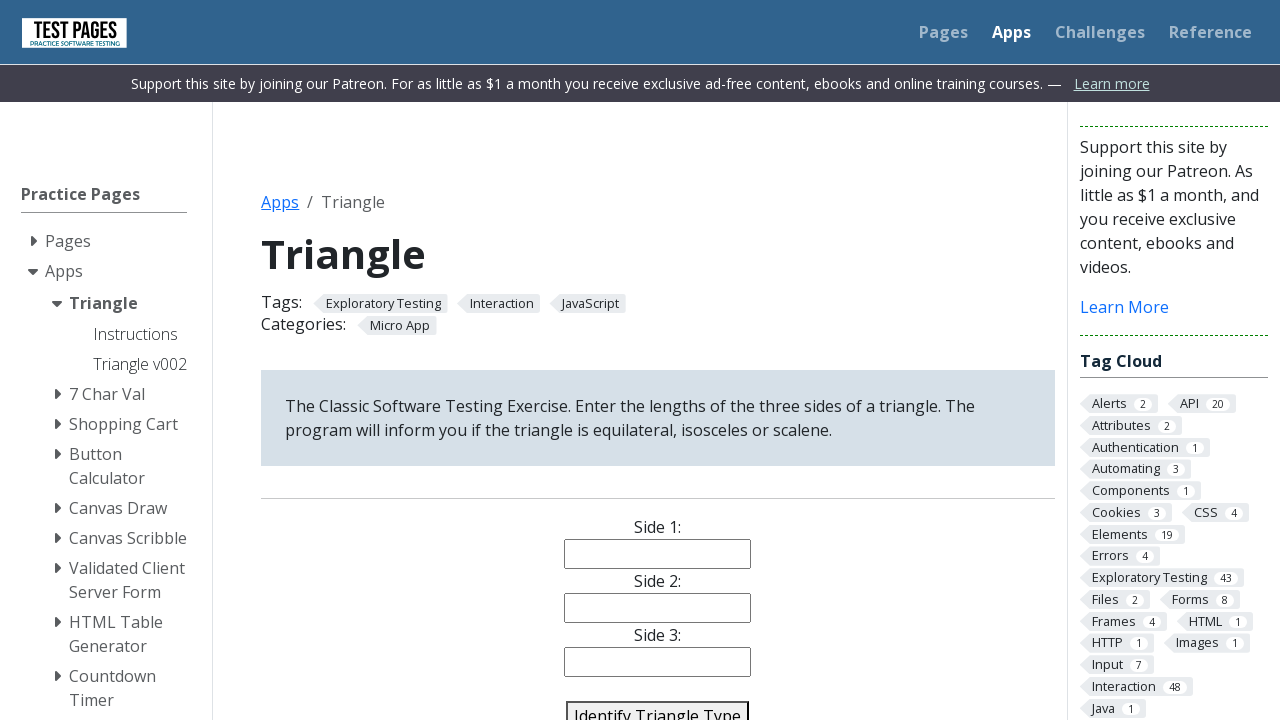

Filled side 1 input field with value '4' on #side1
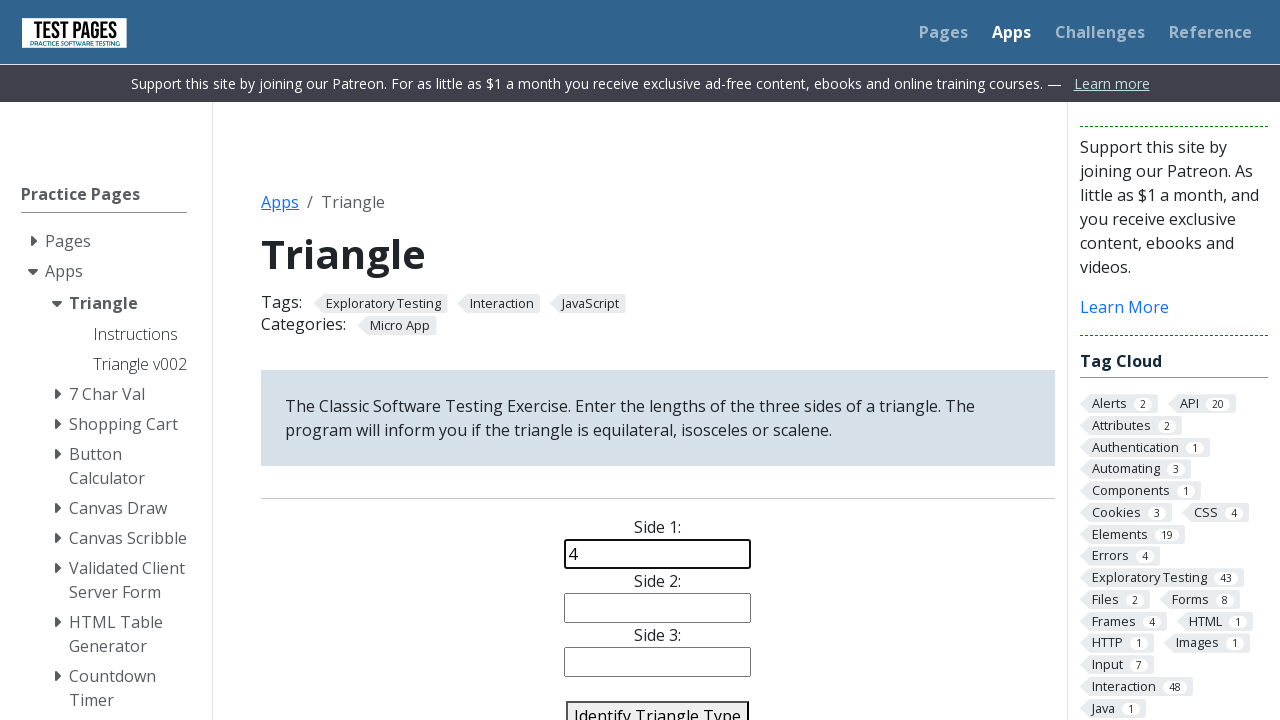

Filled side 2 input field with value '5' on #side2
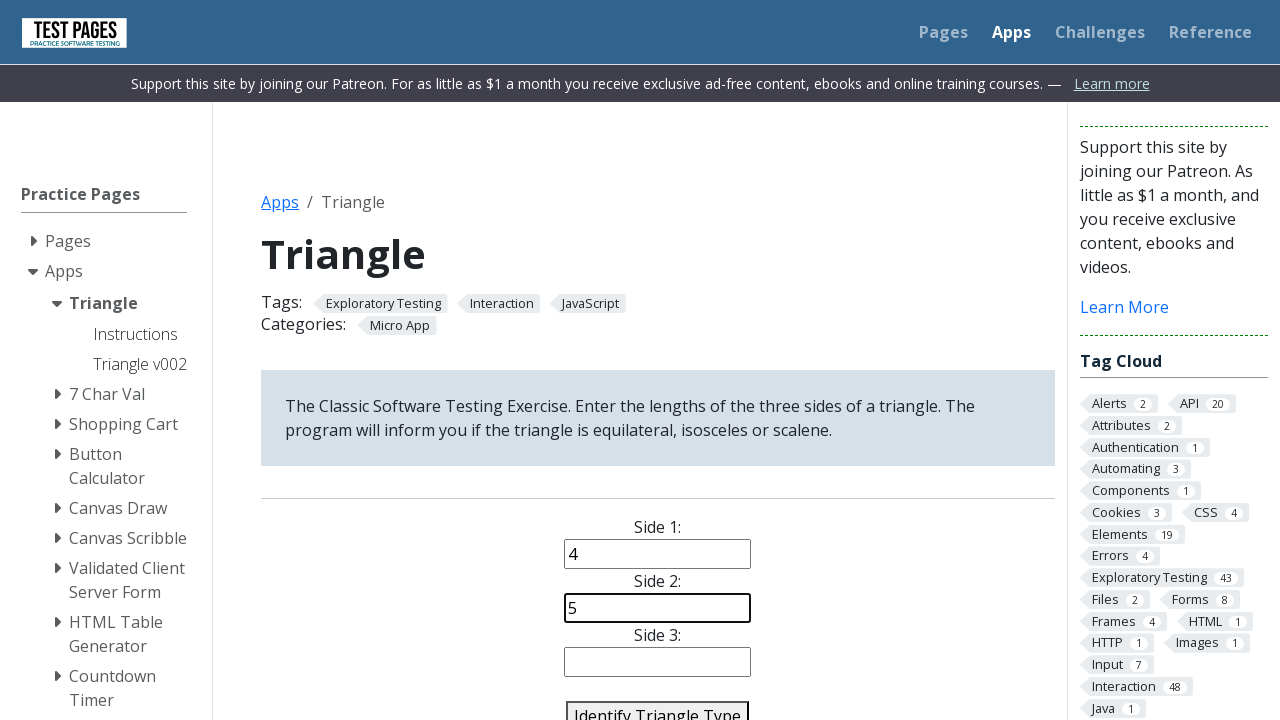

Filled side 3 input field with value '4' on #side3
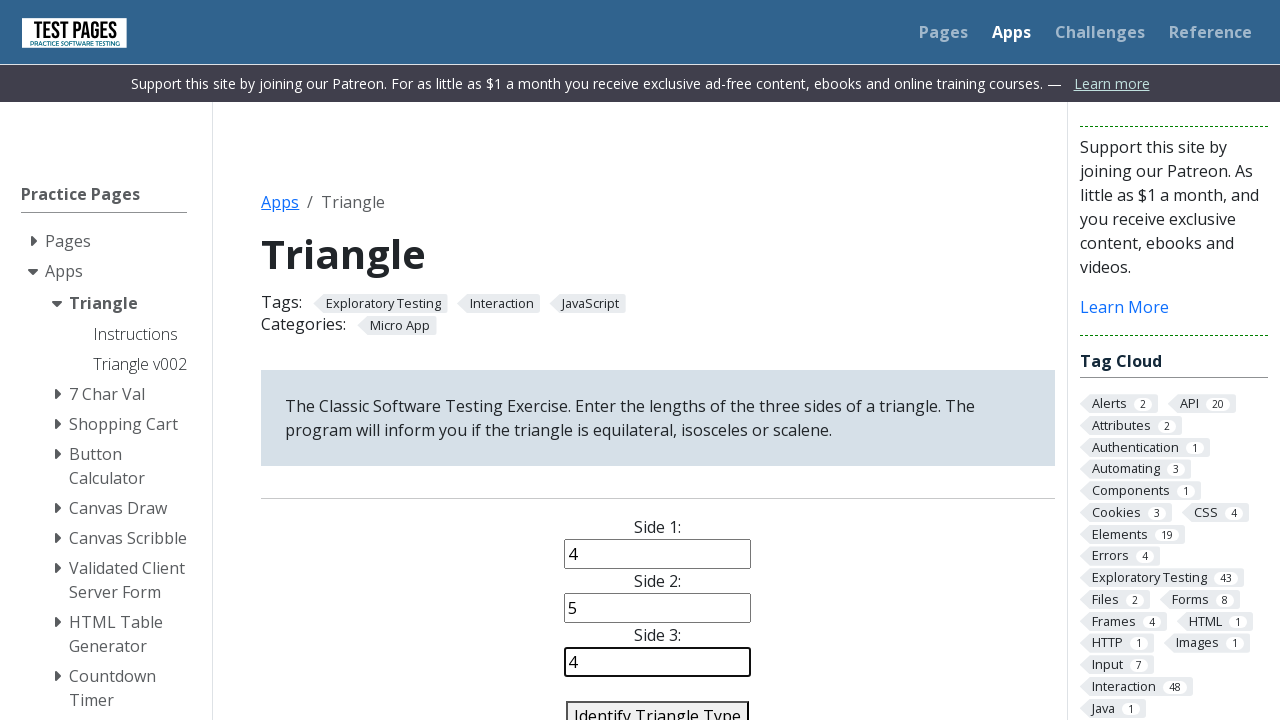

Clicked identify triangle button to calculate triangle type at (658, 705) on #identify-triangle-action
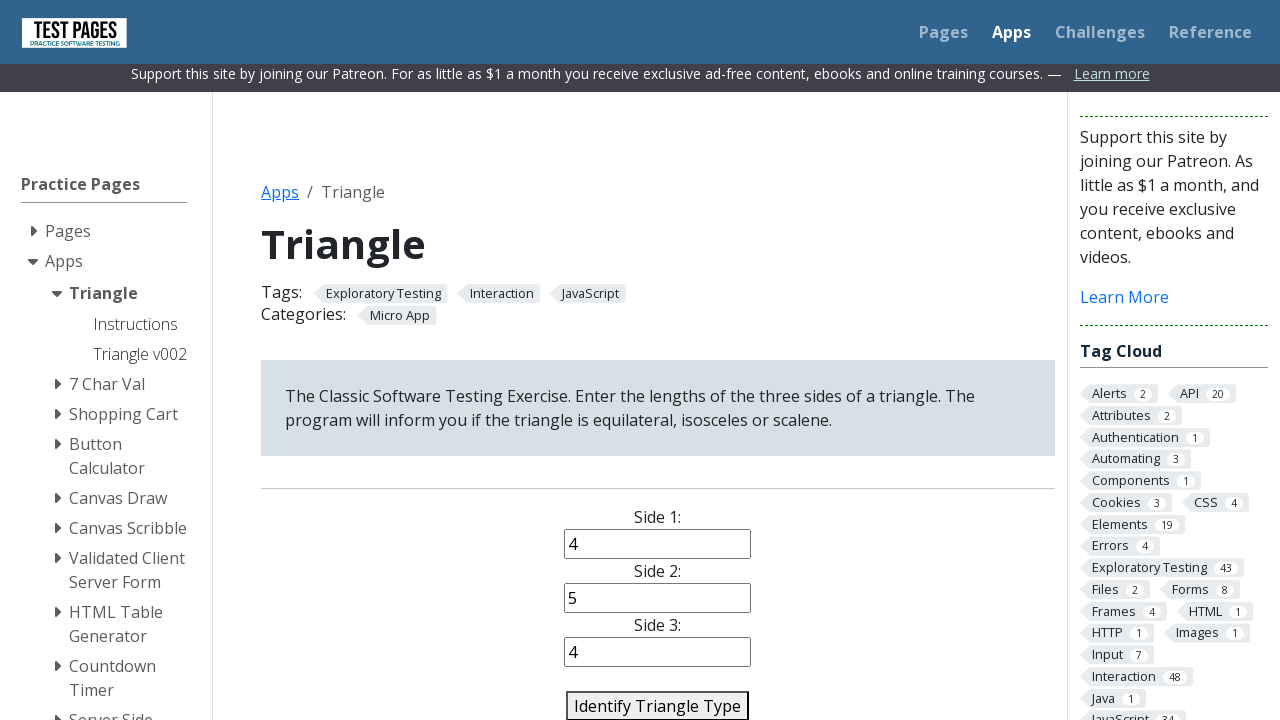

Triangle type result appeared on page
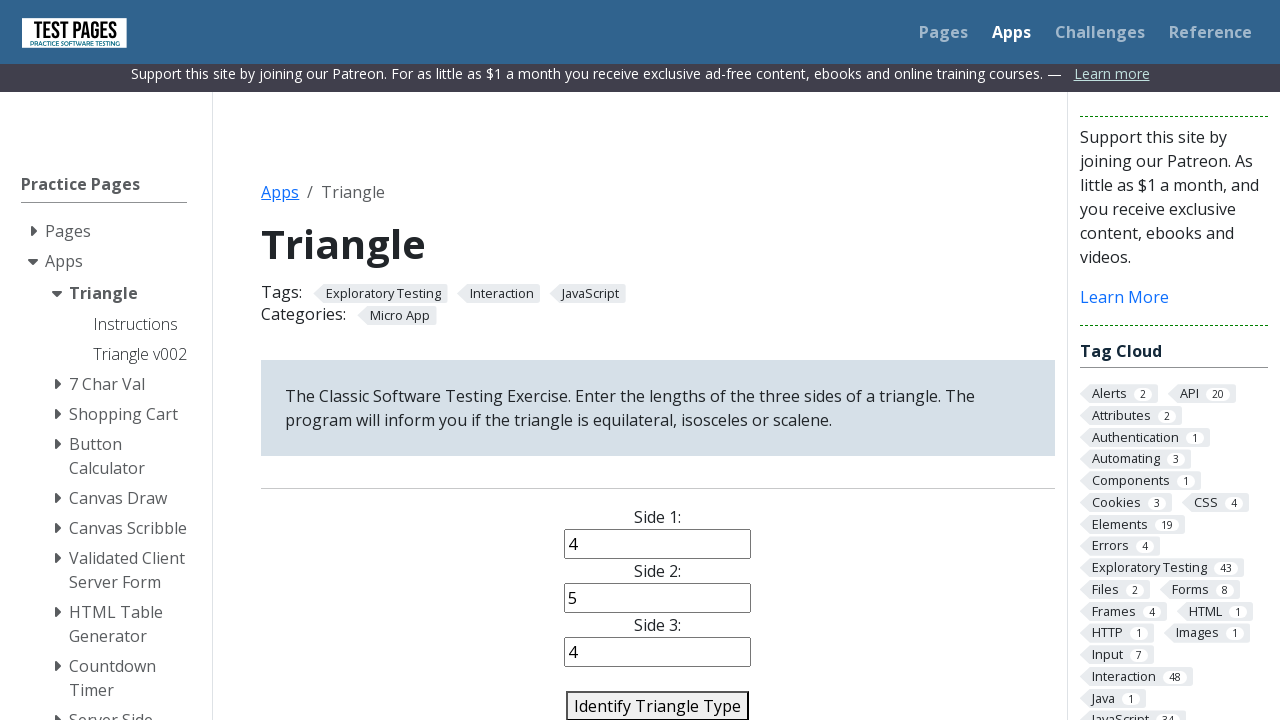

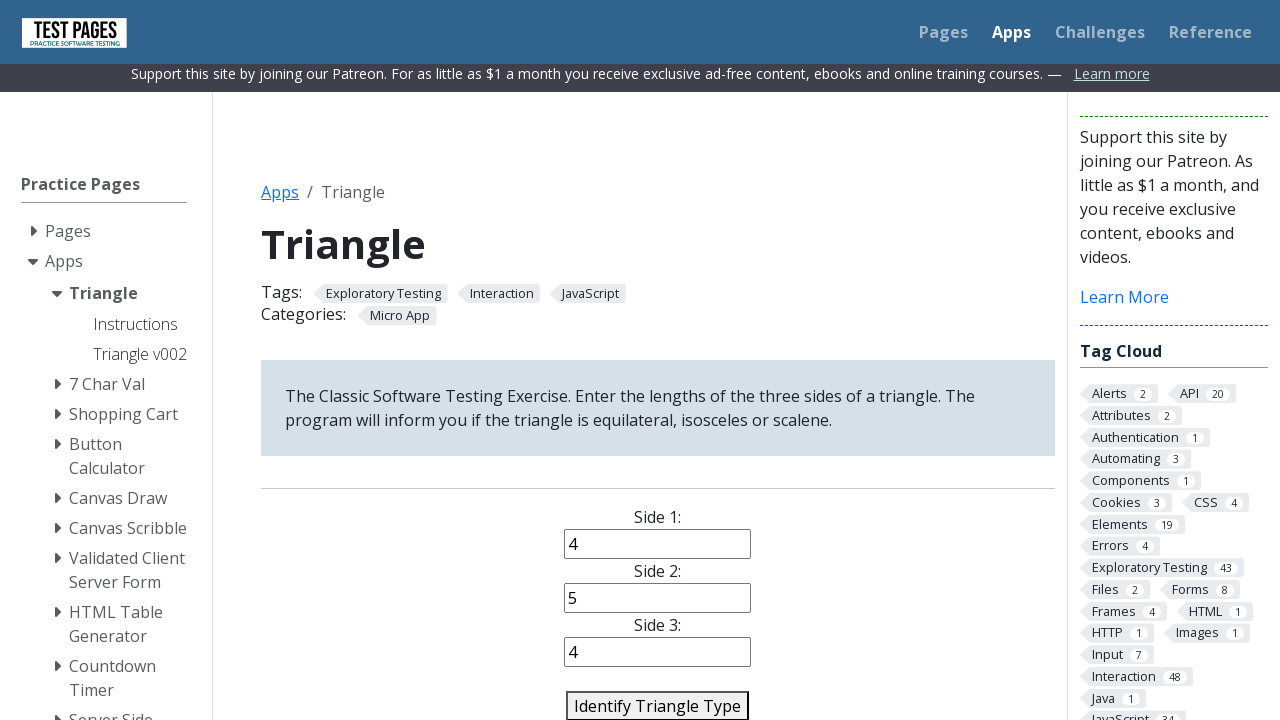